Tests a text box form by filling in full name, email, current address, and permanent address fields, then submitting the form.

Starting URL: https://demoqa.com/text-box

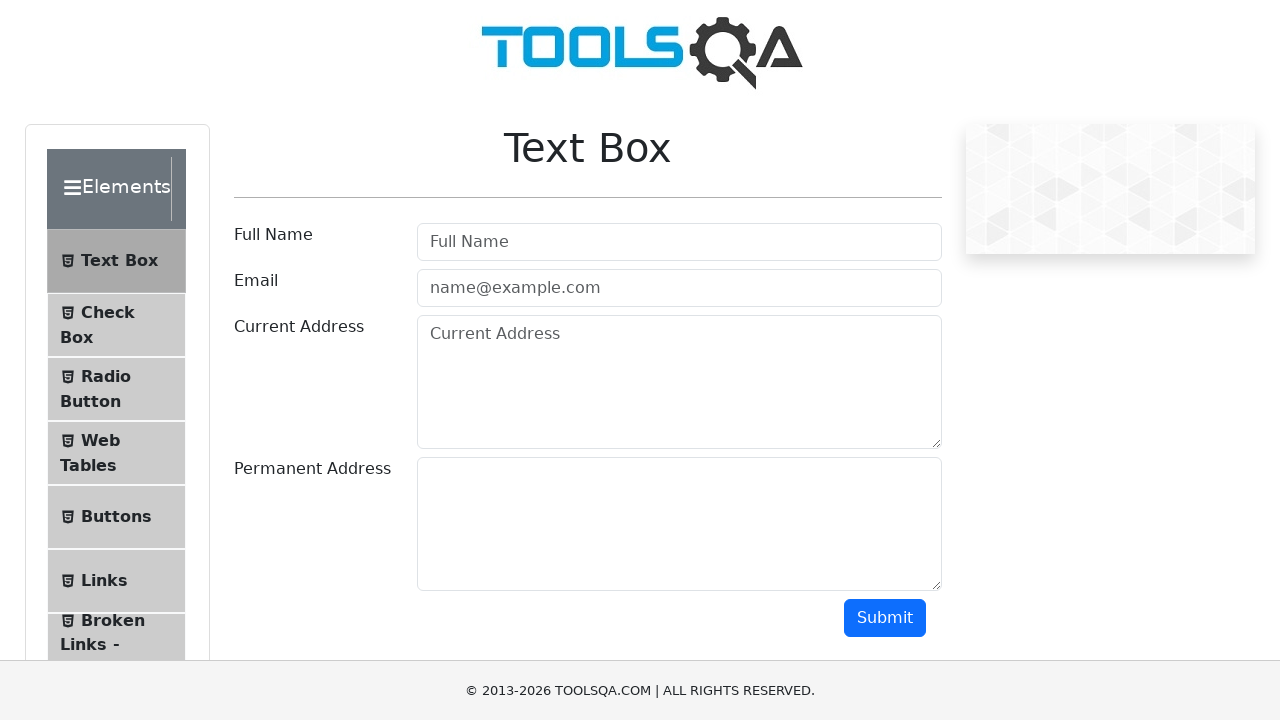

Filled full name field with 'Shashak K' on input[type='text']
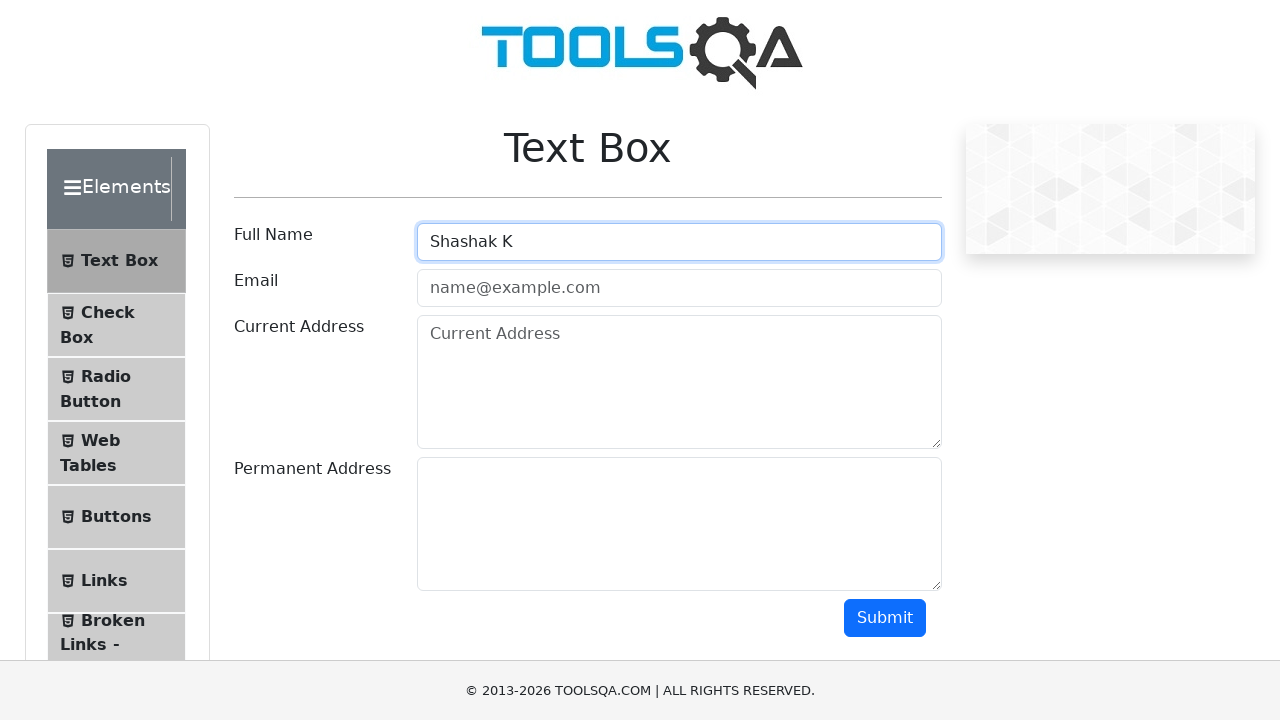

Filled email field with 'shashushashank156@gmail.com' on input[type='email']
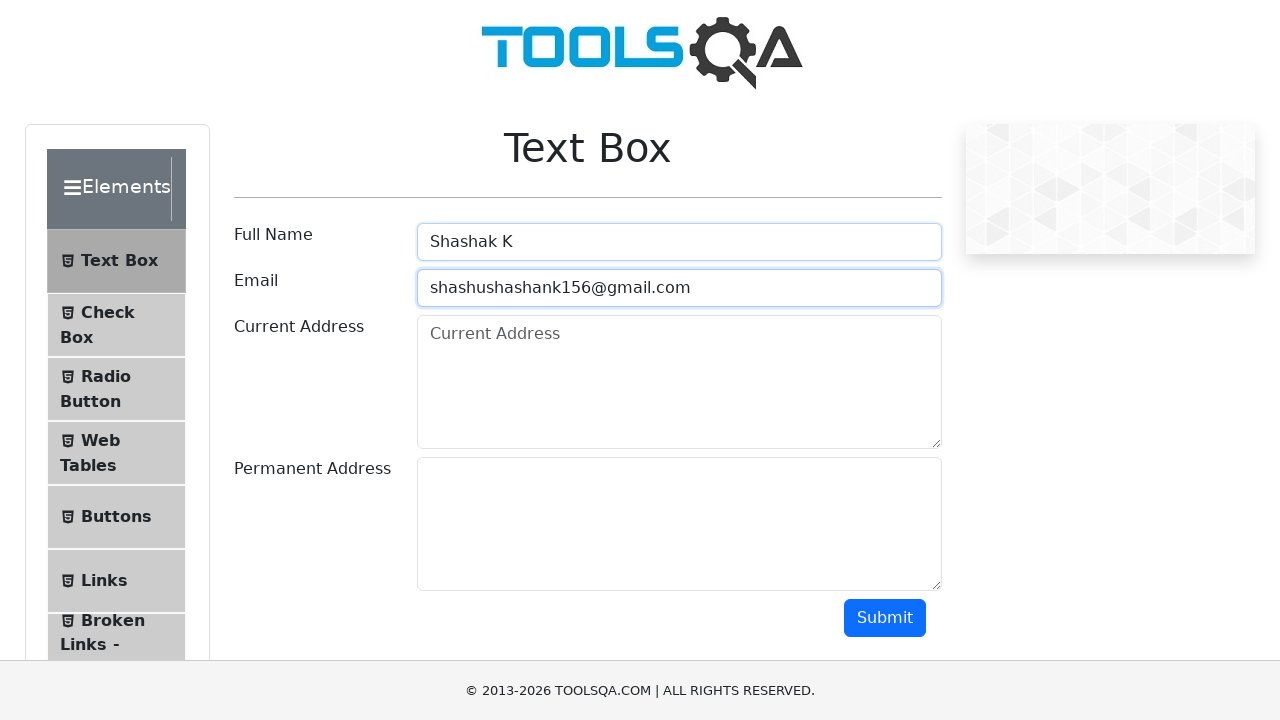

Filled current address field with 'boys Pg, Dr. Rajkumar Road, 4th block, Rajajinagar' on textarea#currentAddress
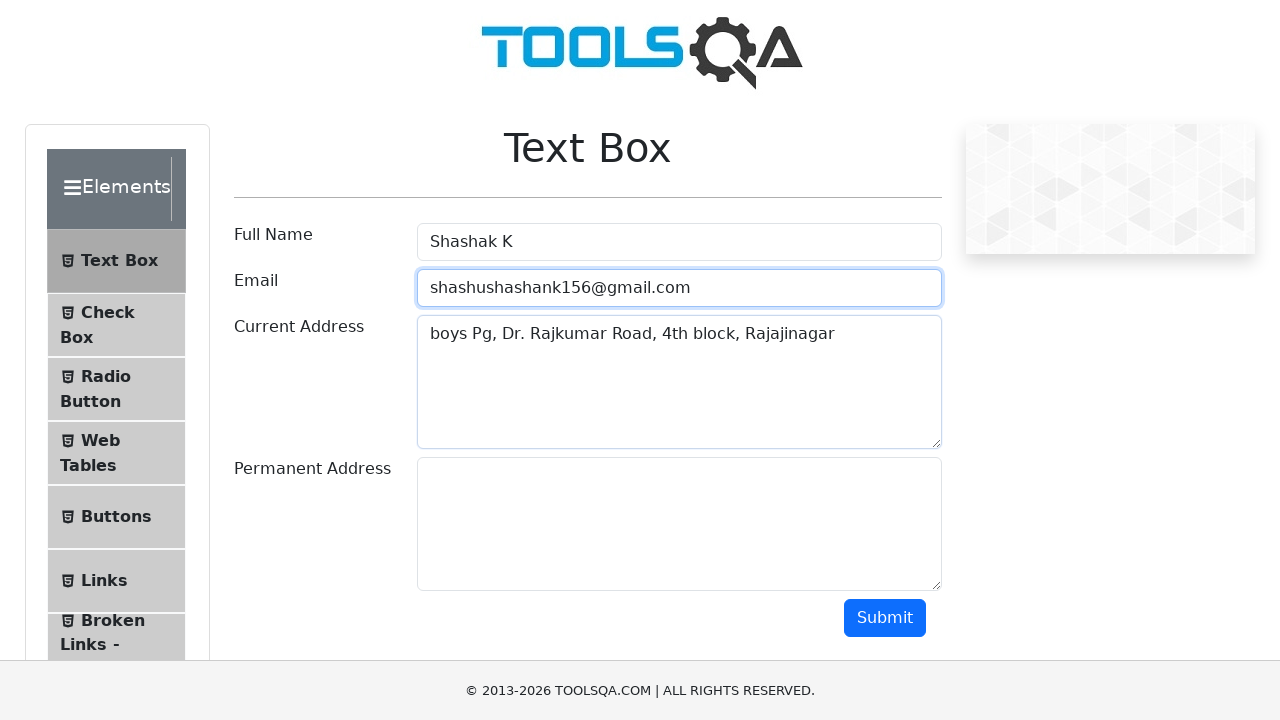

Filled permanent address field with 'Alagodu, Balehole post, Mudigere Taluk, Chikmagalore District' on textarea#permanentAddress
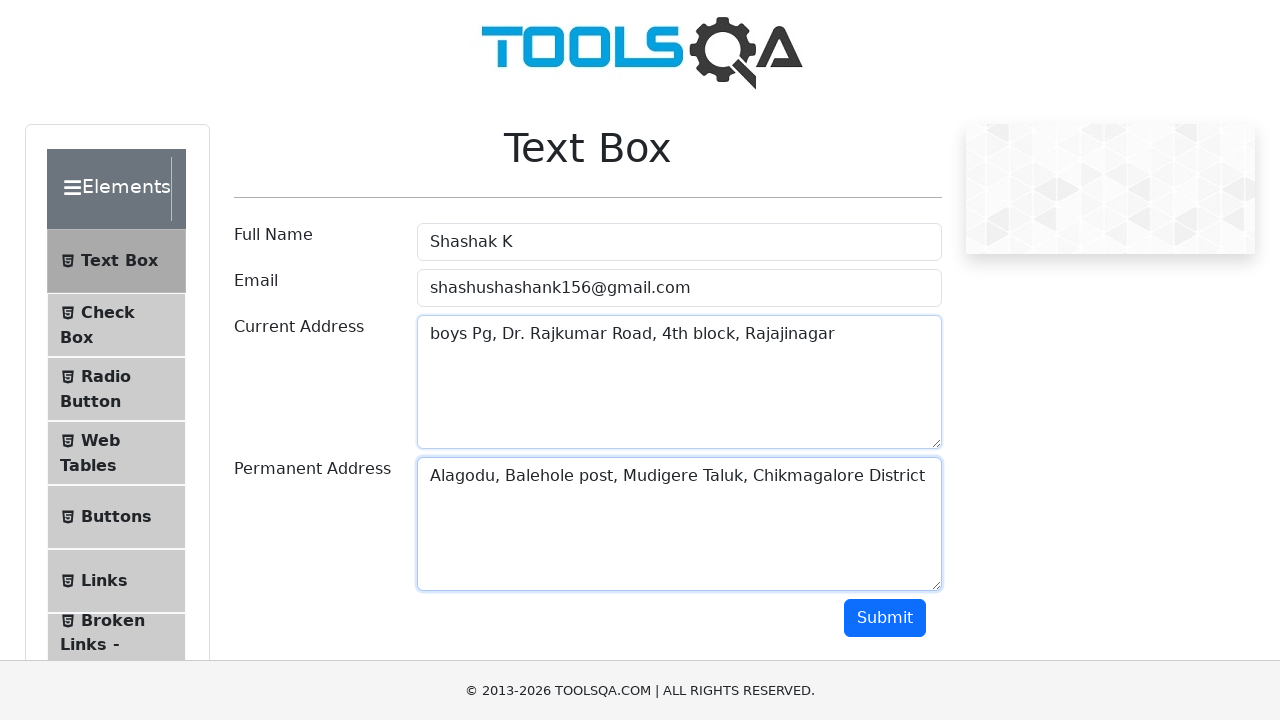

Clicked submit button to submit the text box form at (885, 618) on button#submit
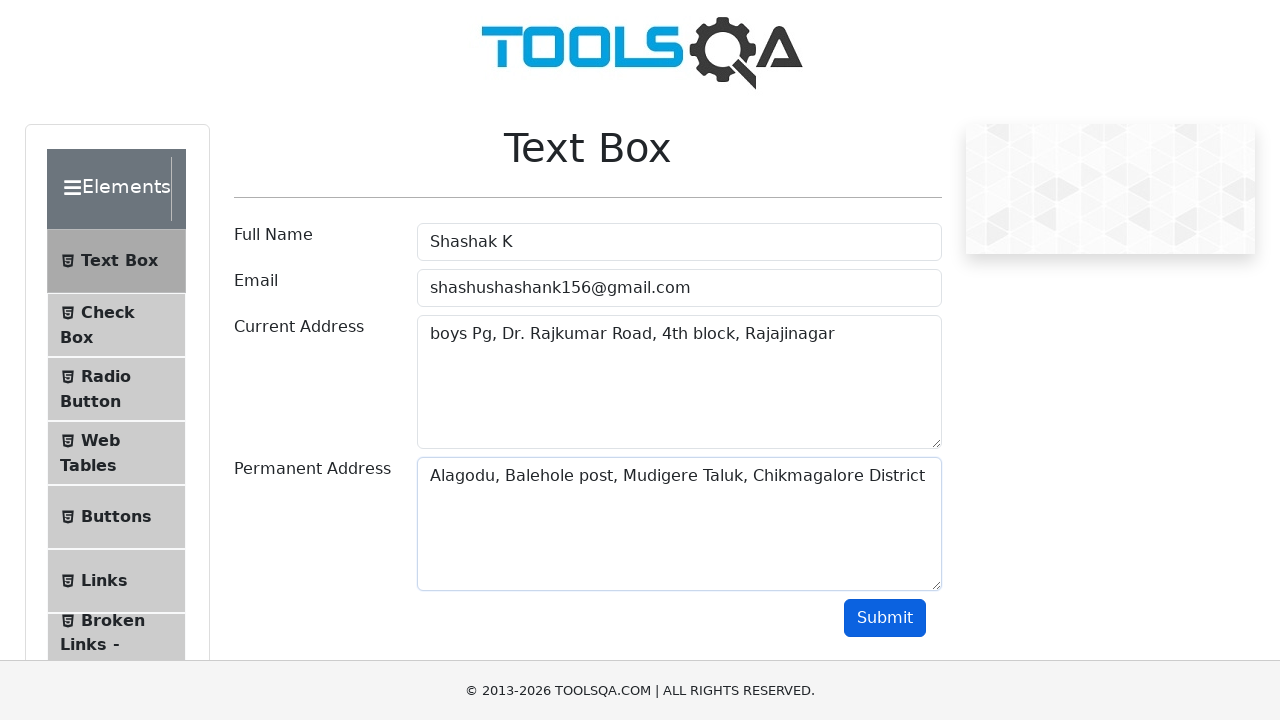

Form submission successful - output section appeared
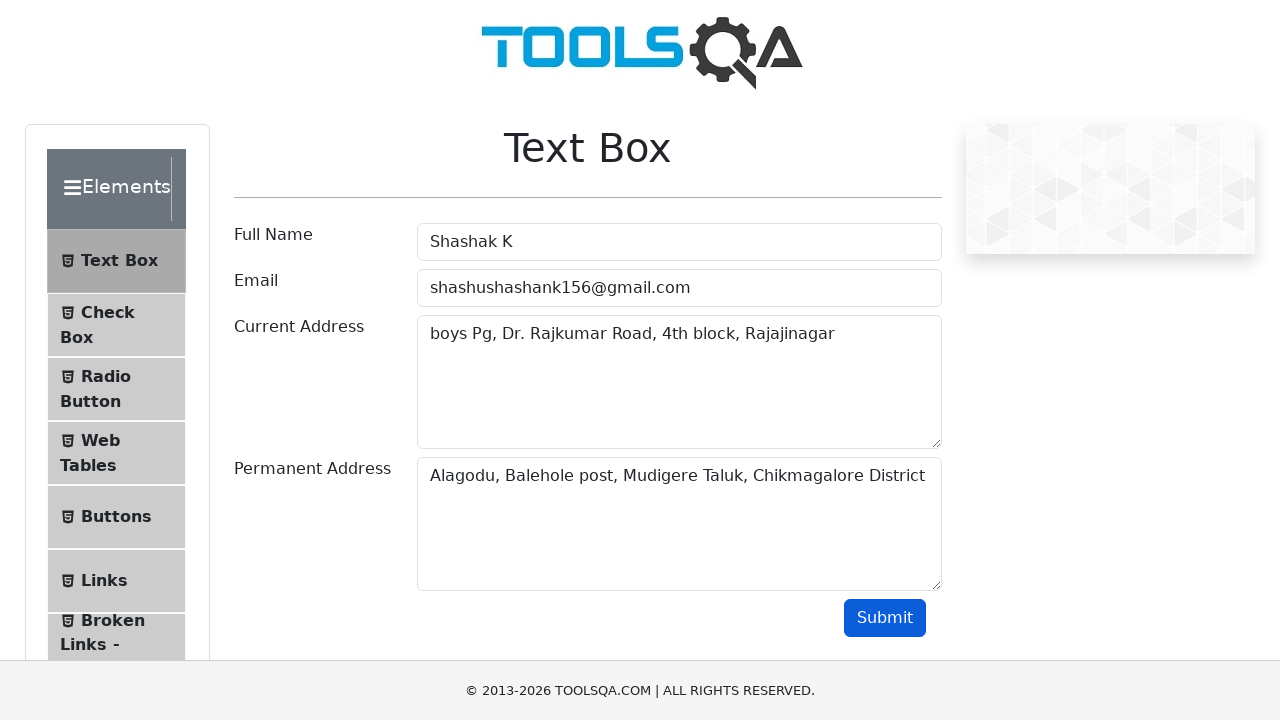

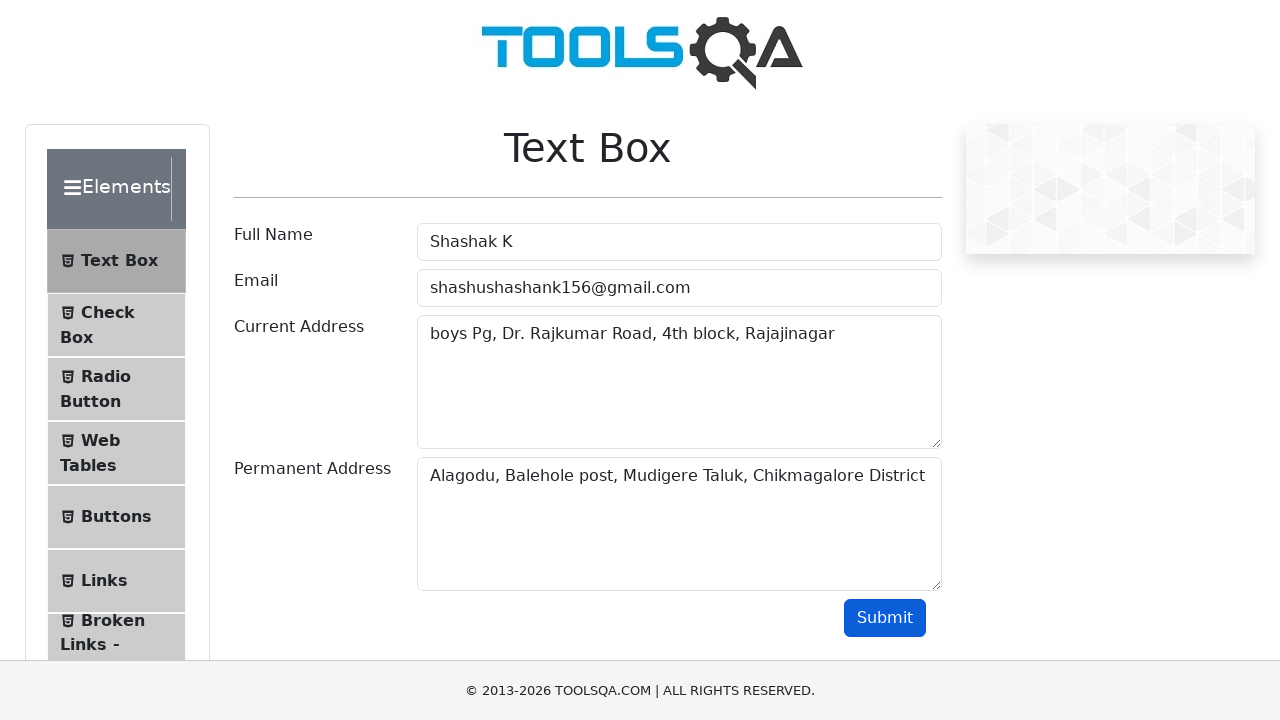